Navigates to Pinnacle's Premier League betting odds page and verifies that game rows with team names and odds are displayed.

Starting URL: https://www.pinnacle.com/en/soccer/england-premier-league/matchups/#all

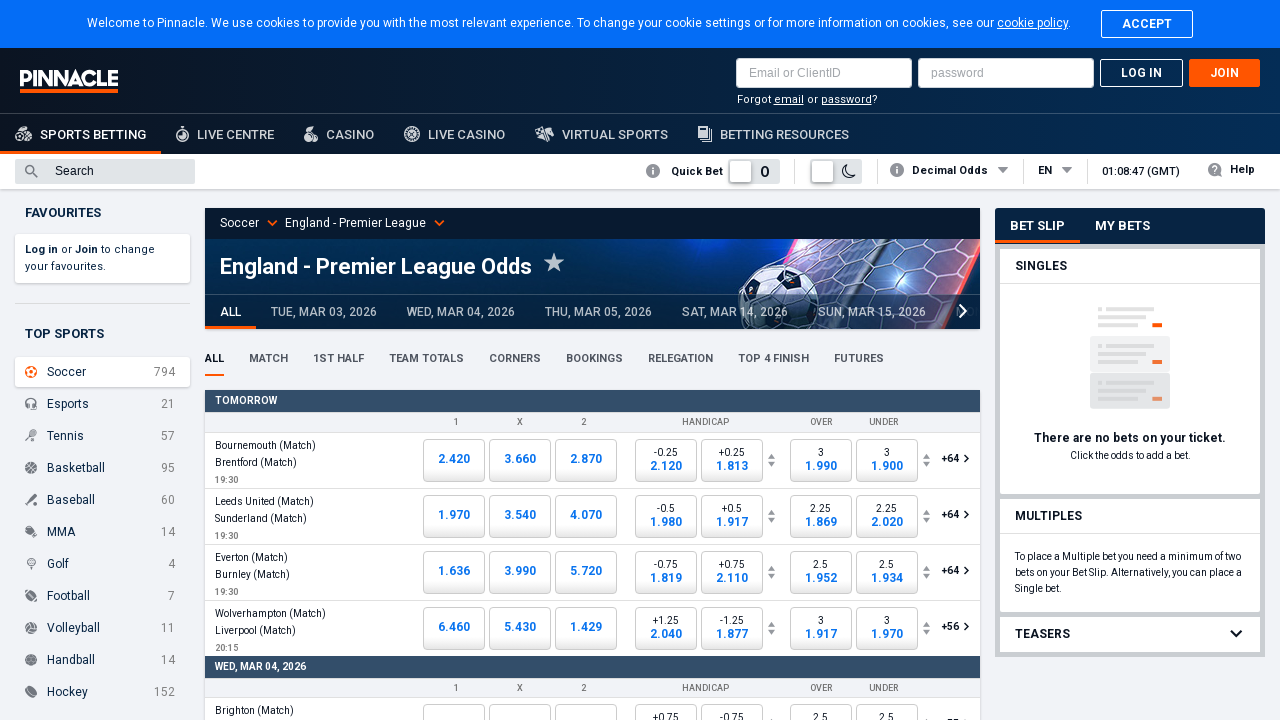

Waited 3 seconds for page content to load
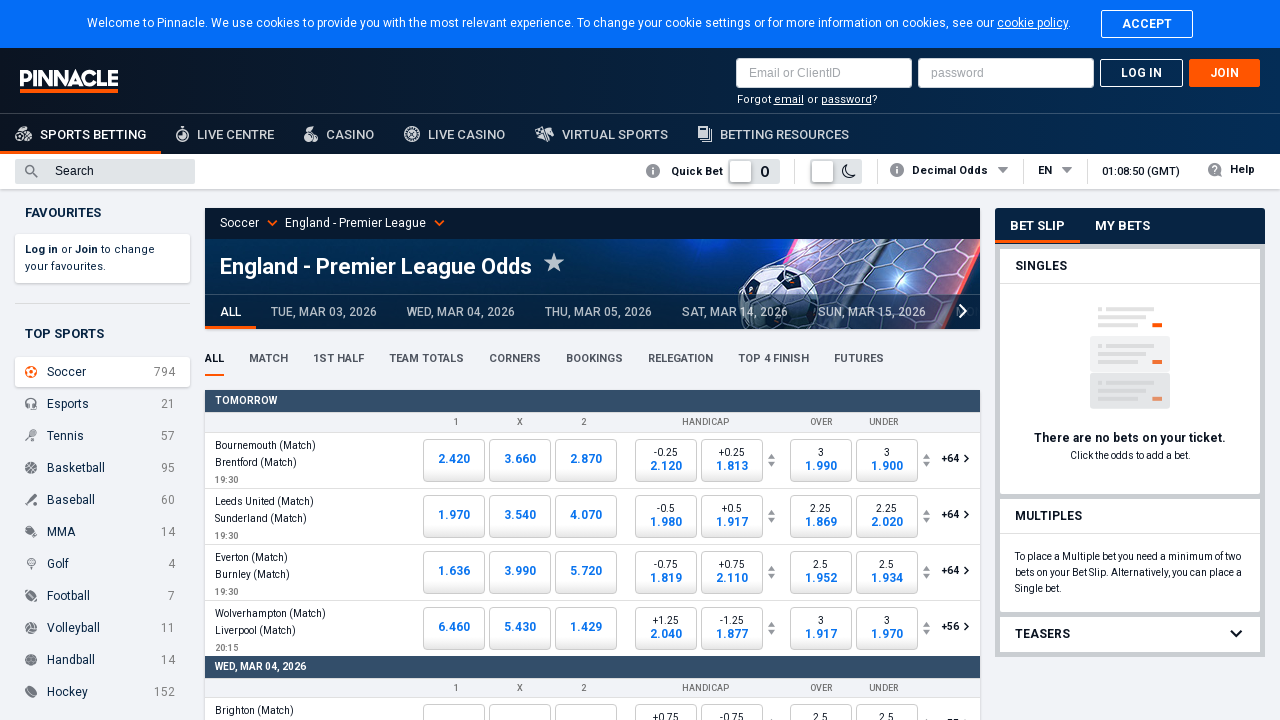

Game rows with team names loaded on Pinnacle Premier League page
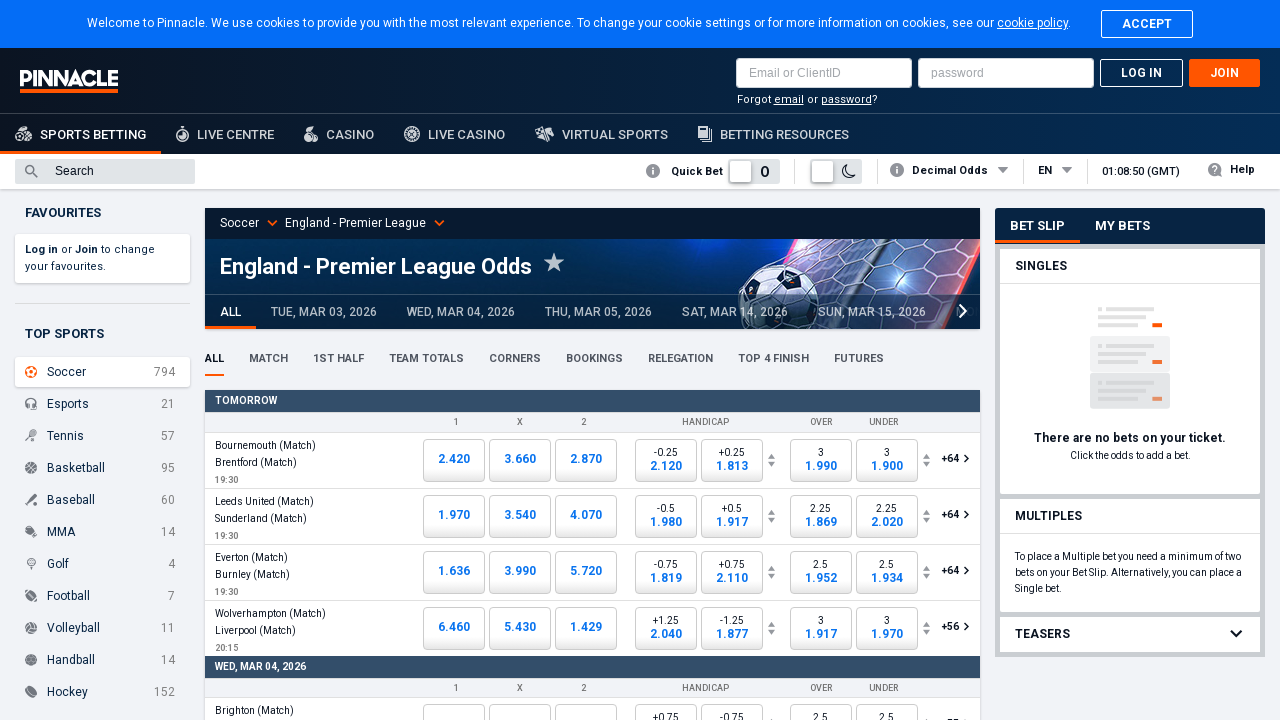

Odds prices are now visible on the page
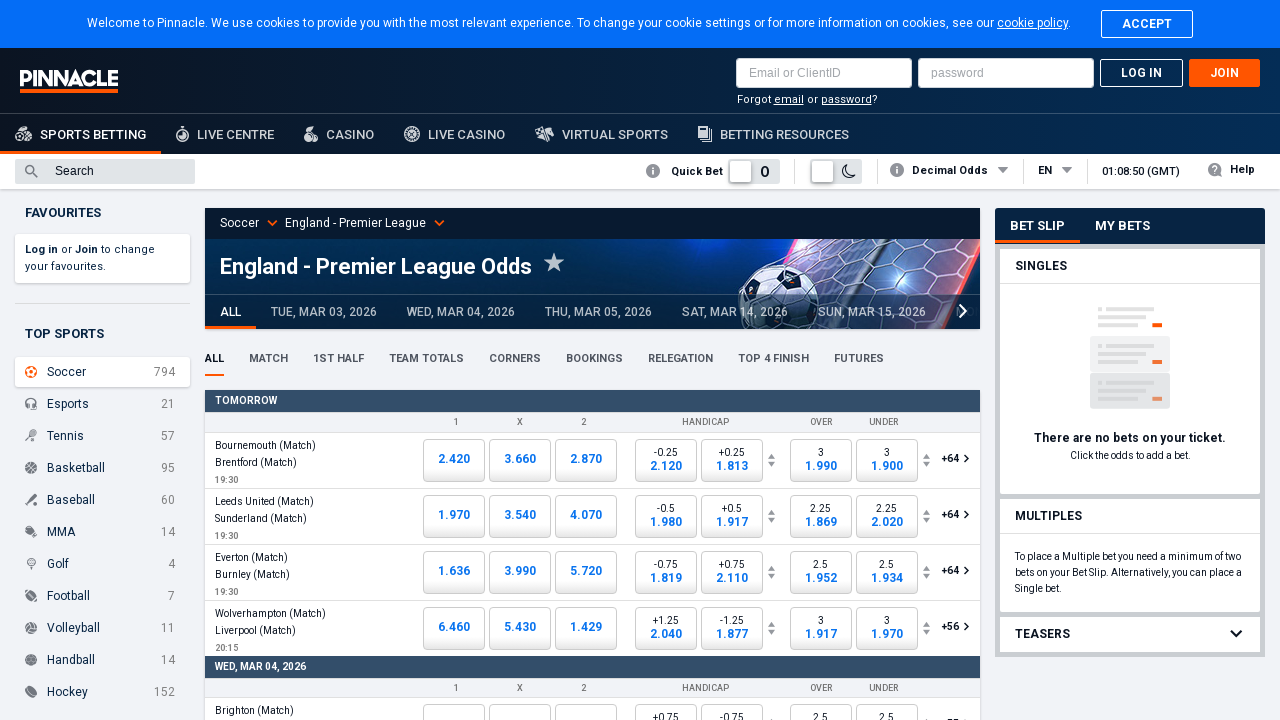

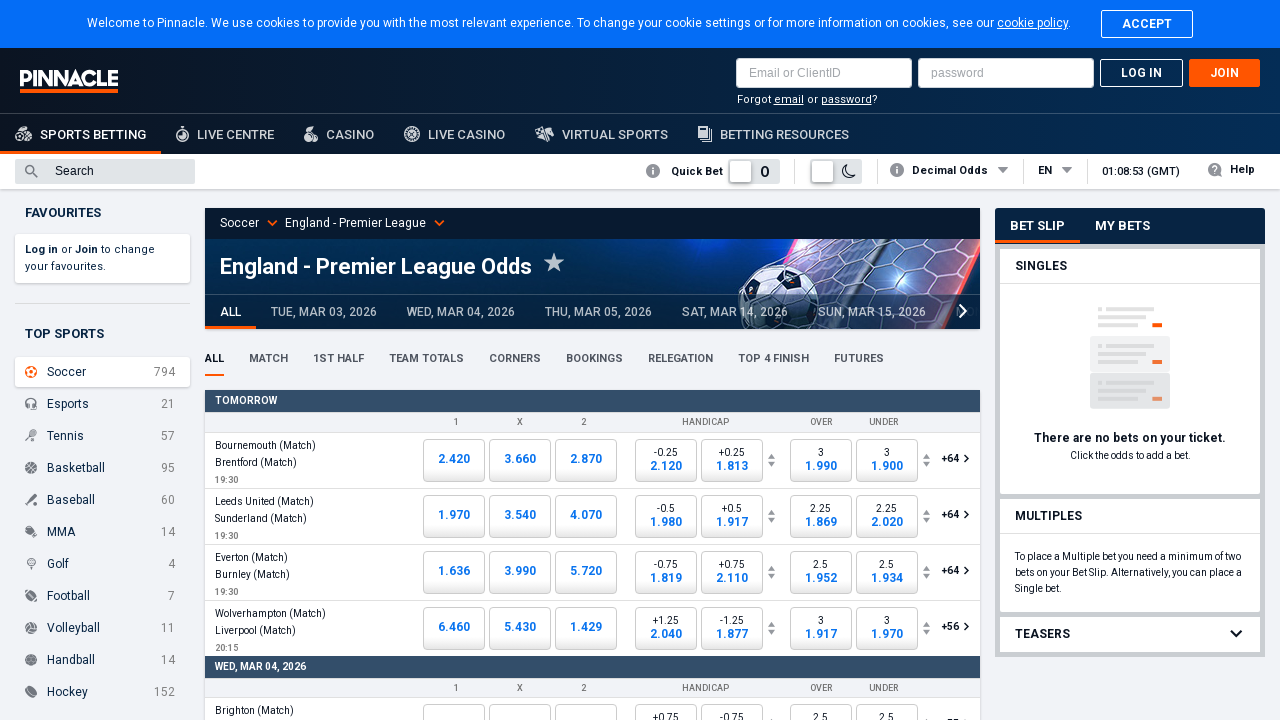